Tests JavaScript alert handling by interacting with different types of alerts - simple alert, confirm dialog, and prompt dialog

Starting URL: https://the-internet.herokuapp.com/javascript_alerts

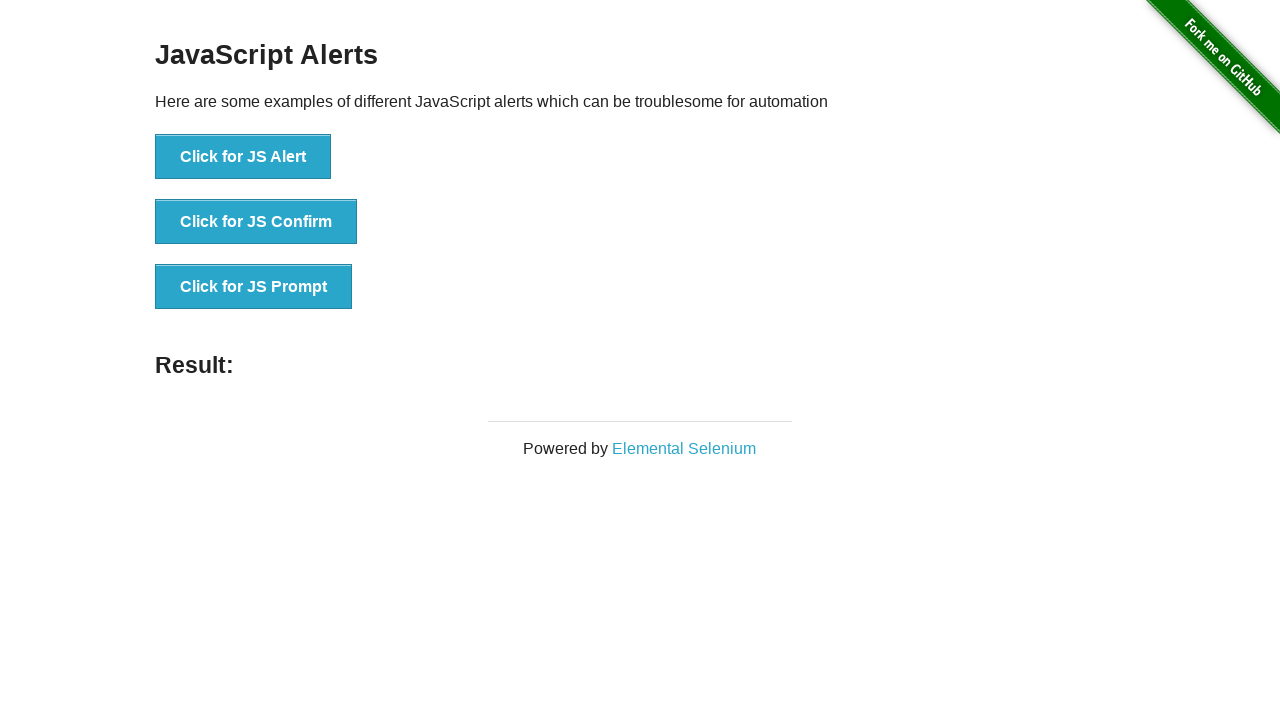

Clicked button to trigger simple alert at (243, 157) on xpath=//button[@onclick='jsAlert()']
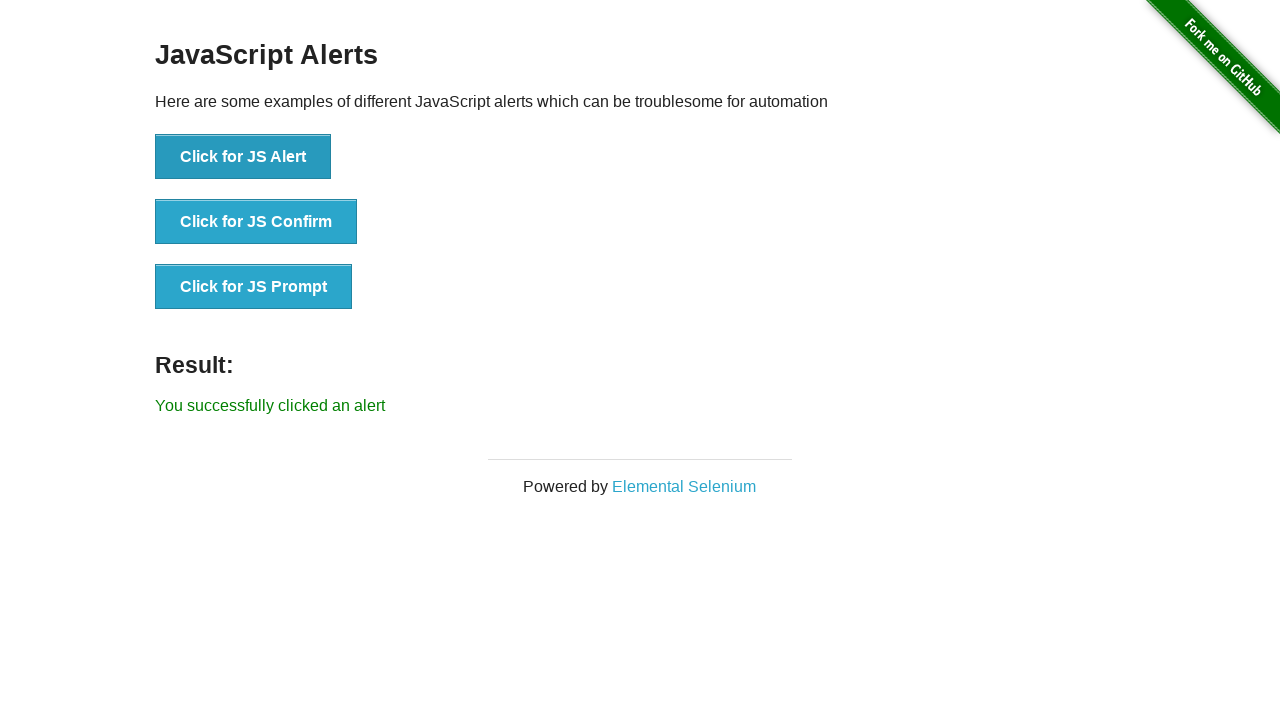

Set up dialog handler to accept simple alert
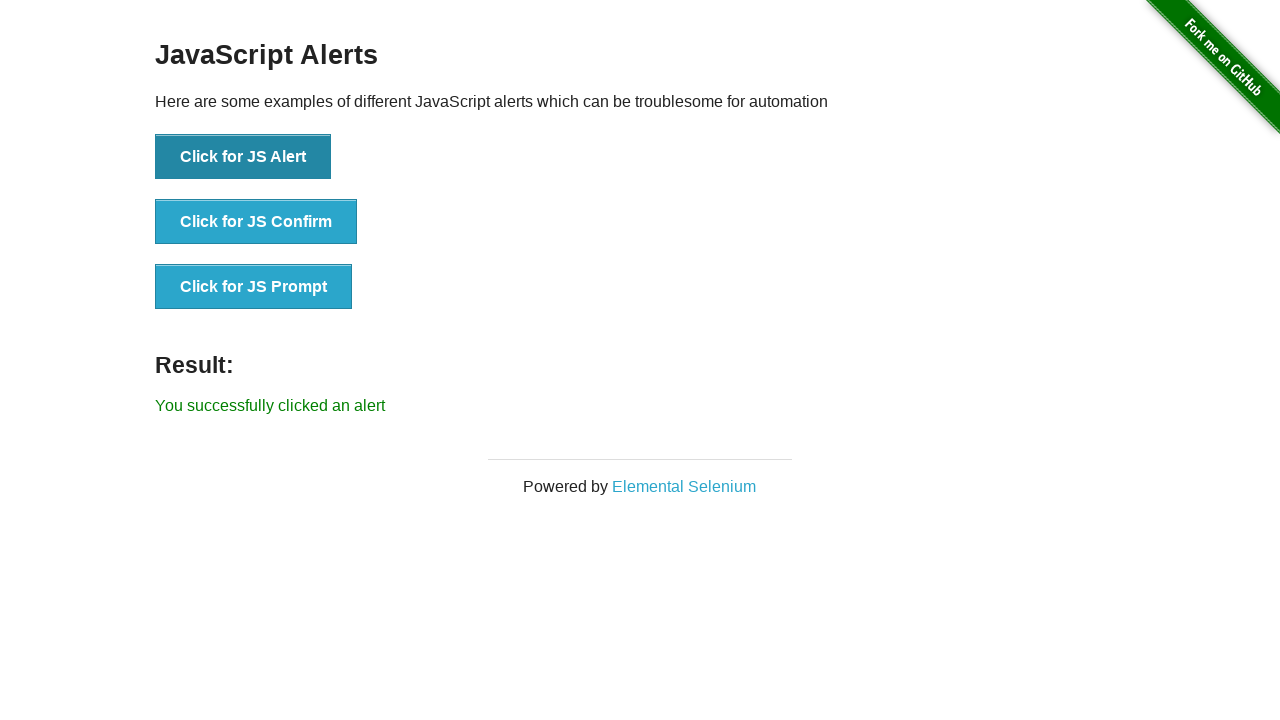

Waited 2 seconds for simple alert to be processed
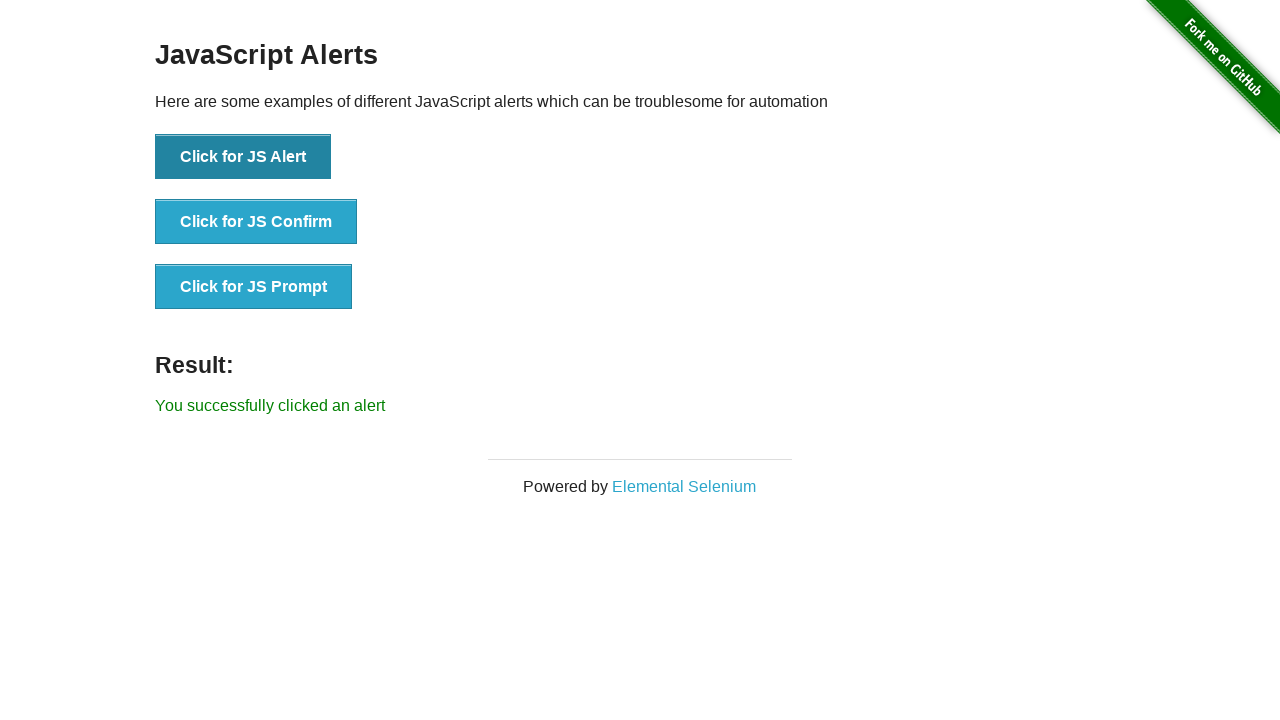

Clicked button to trigger confirm dialog at (256, 222) on xpath=//button[@onclick='jsConfirm()']
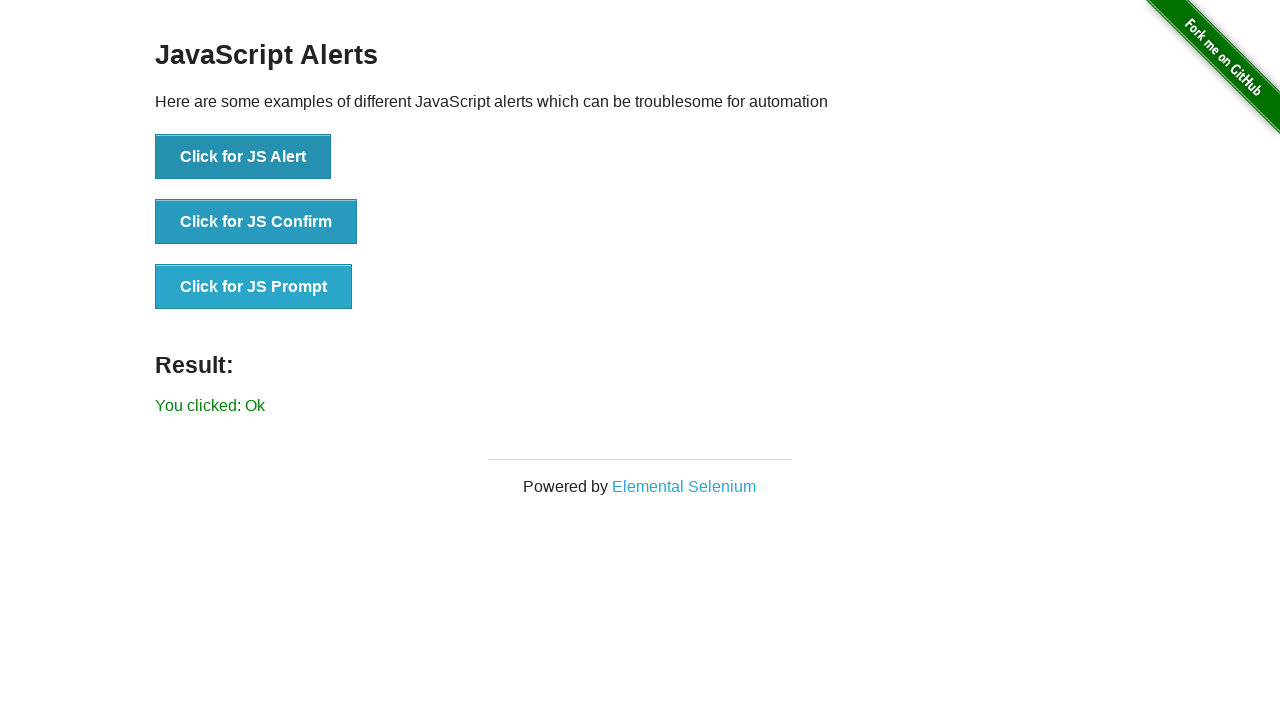

Set up dialog handler to dismiss confirm dialog
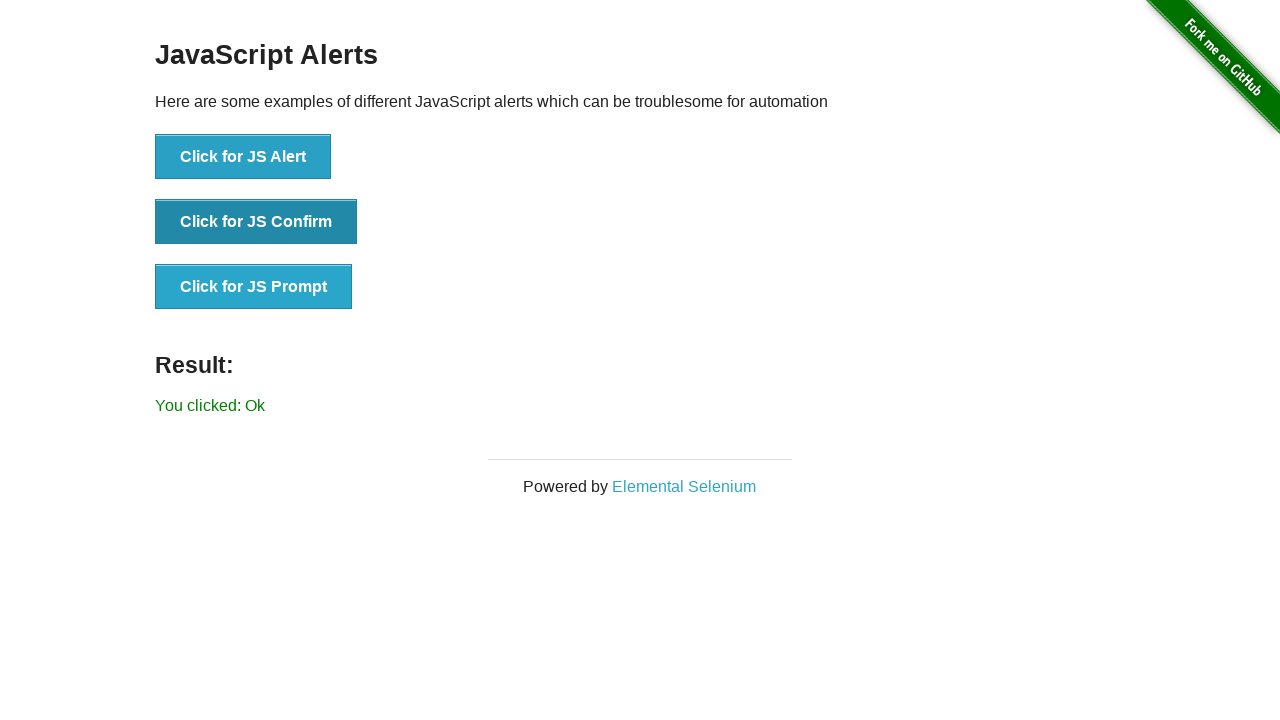

Waited 2 seconds for confirm dialog to be processed
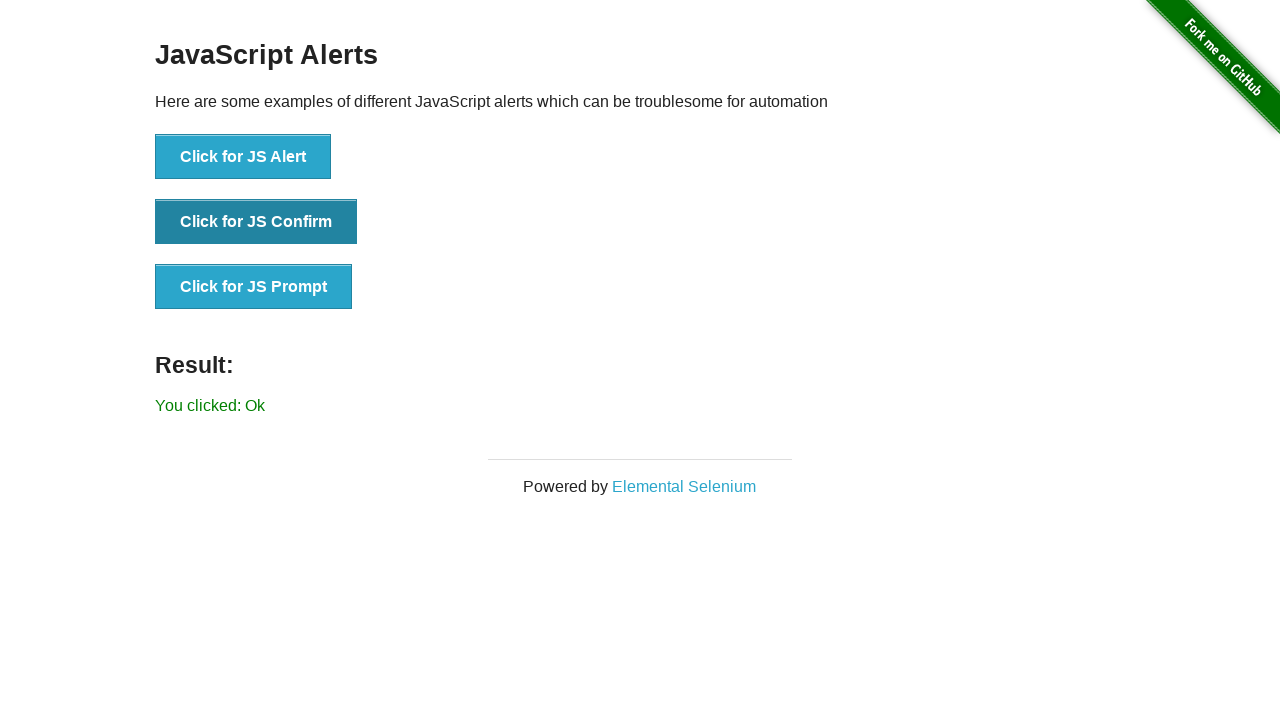

Clicked button to trigger prompt dialog at (254, 287) on xpath=//button[@onclick='jsPrompt()']
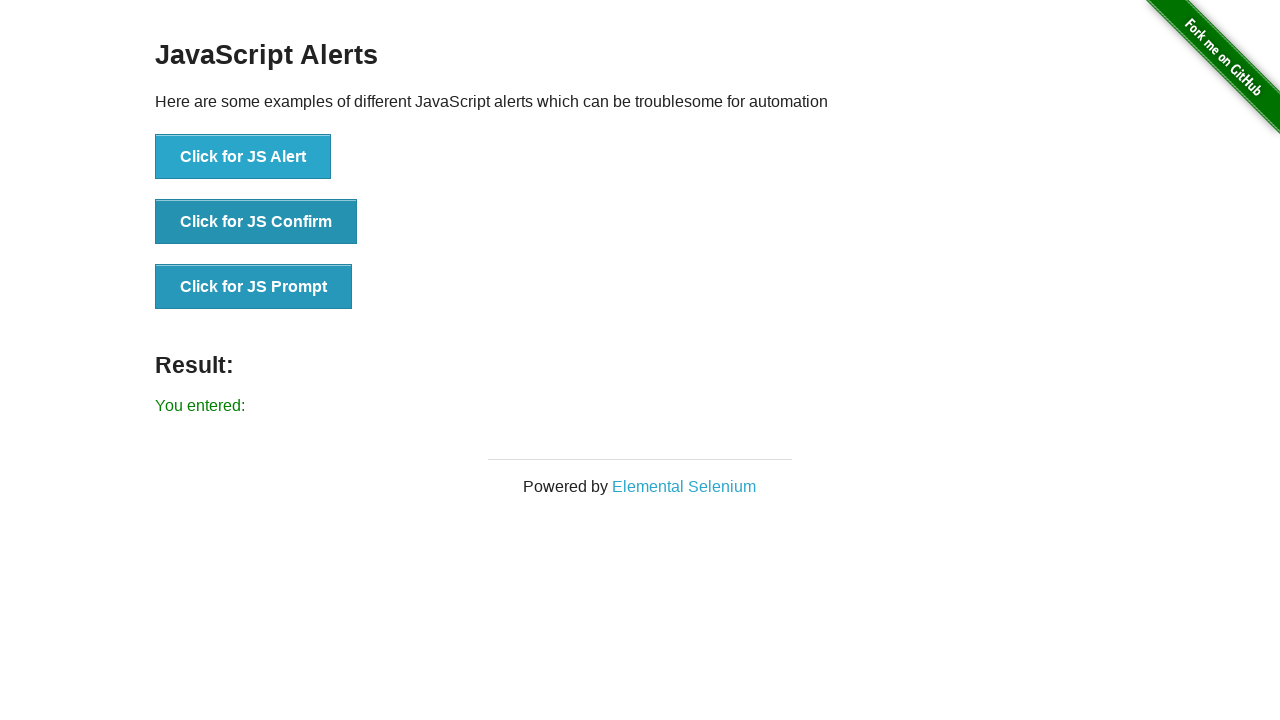

Set up dialog handler to accept prompt dialog with text 'Hello'
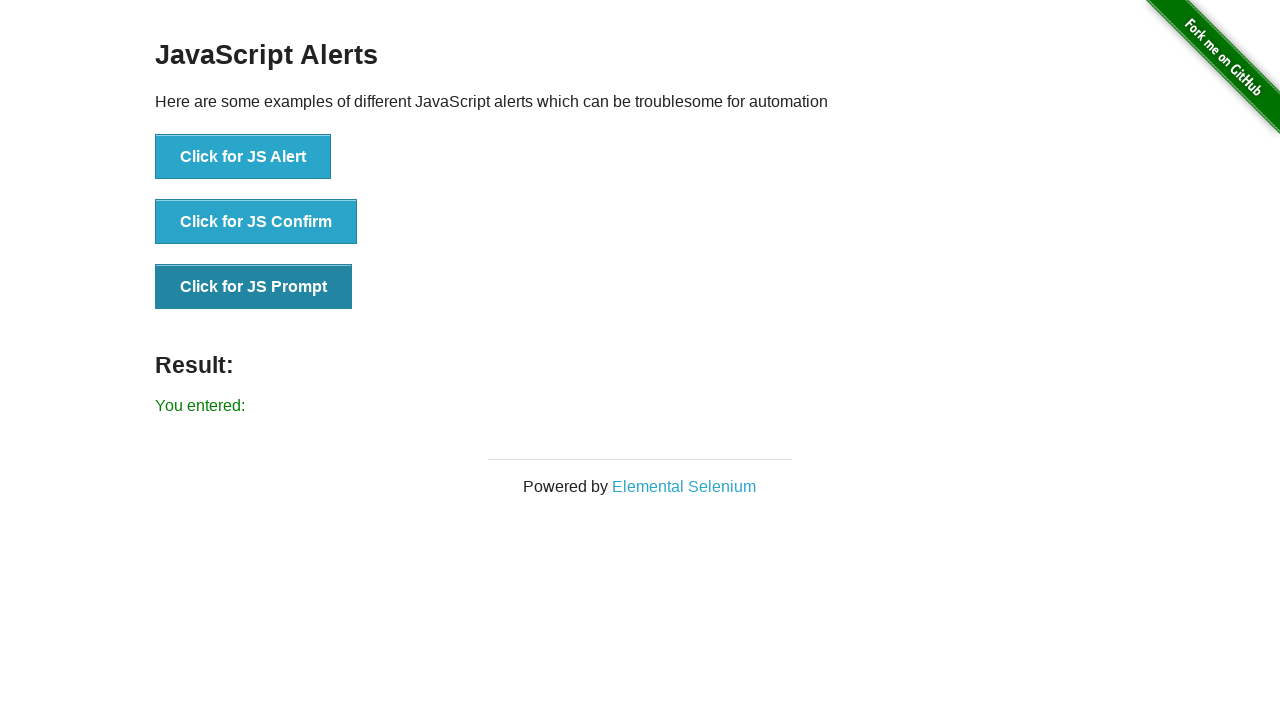

Waited 2 seconds for prompt dialog to be processed
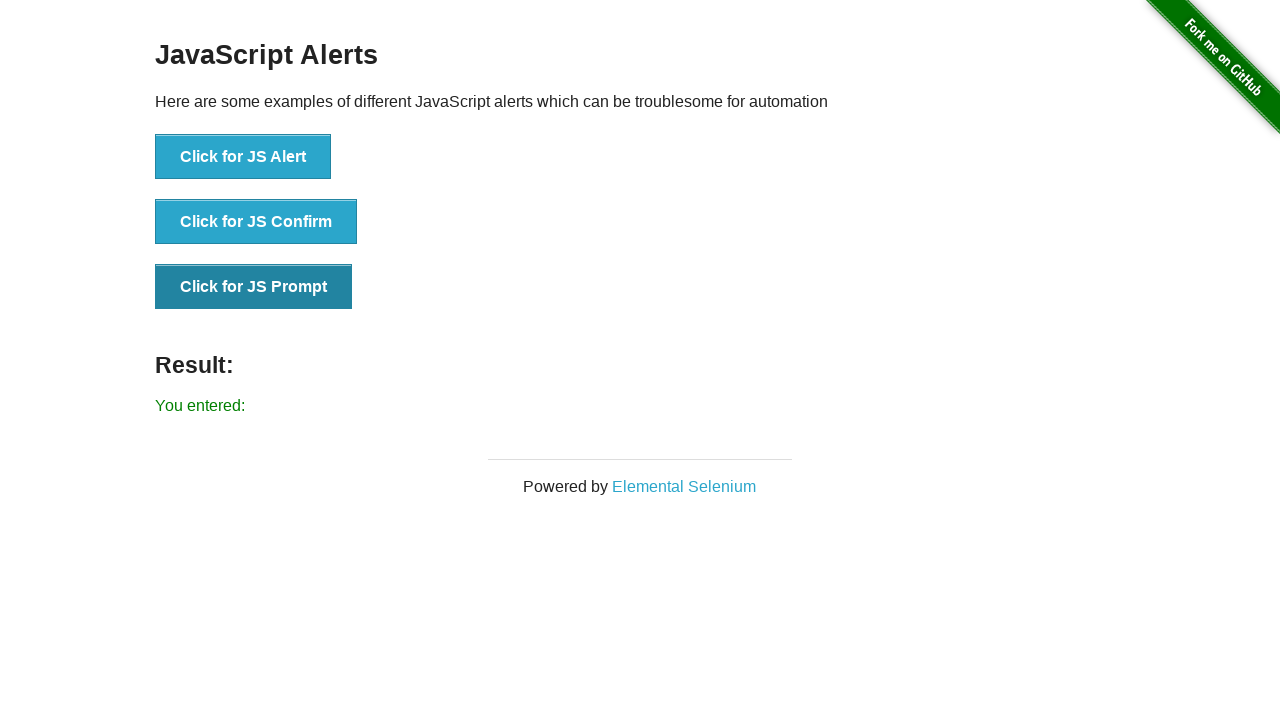

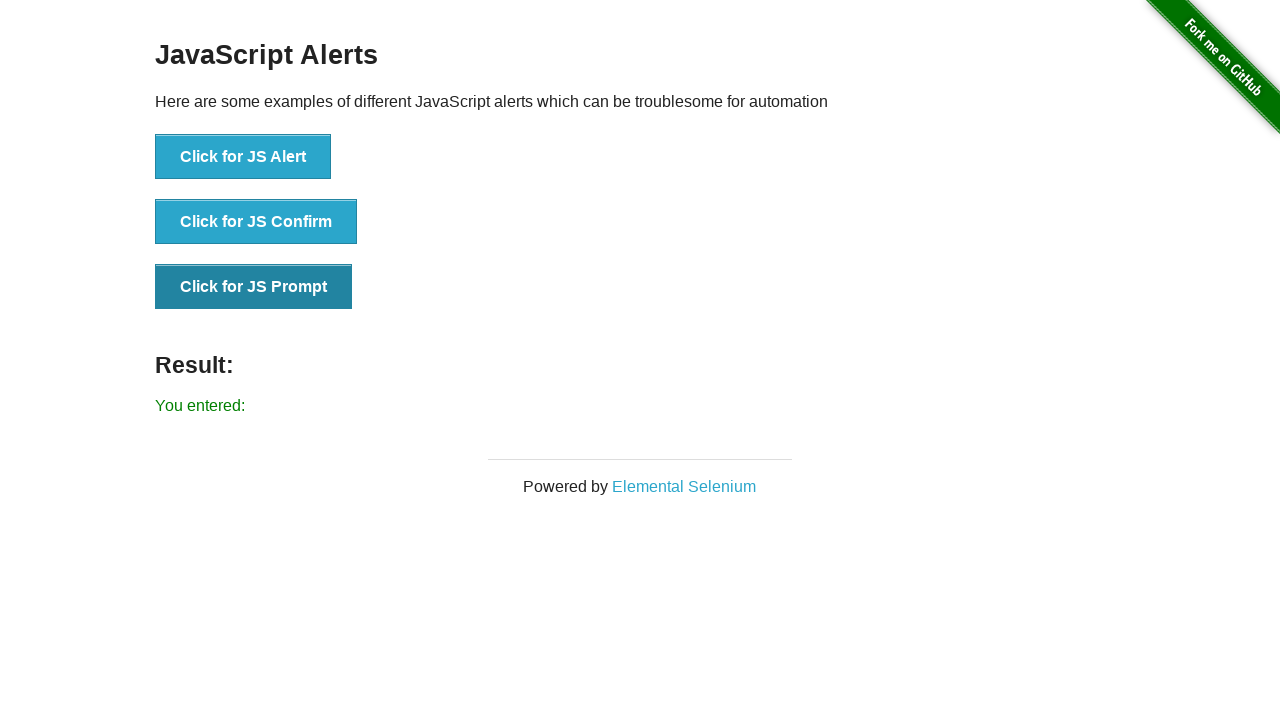